Navigates to a practice automation page and interacts with a static web table to verify table structure and content

Starting URL: https://rahulshettyacademy.com/AutomationPractice/

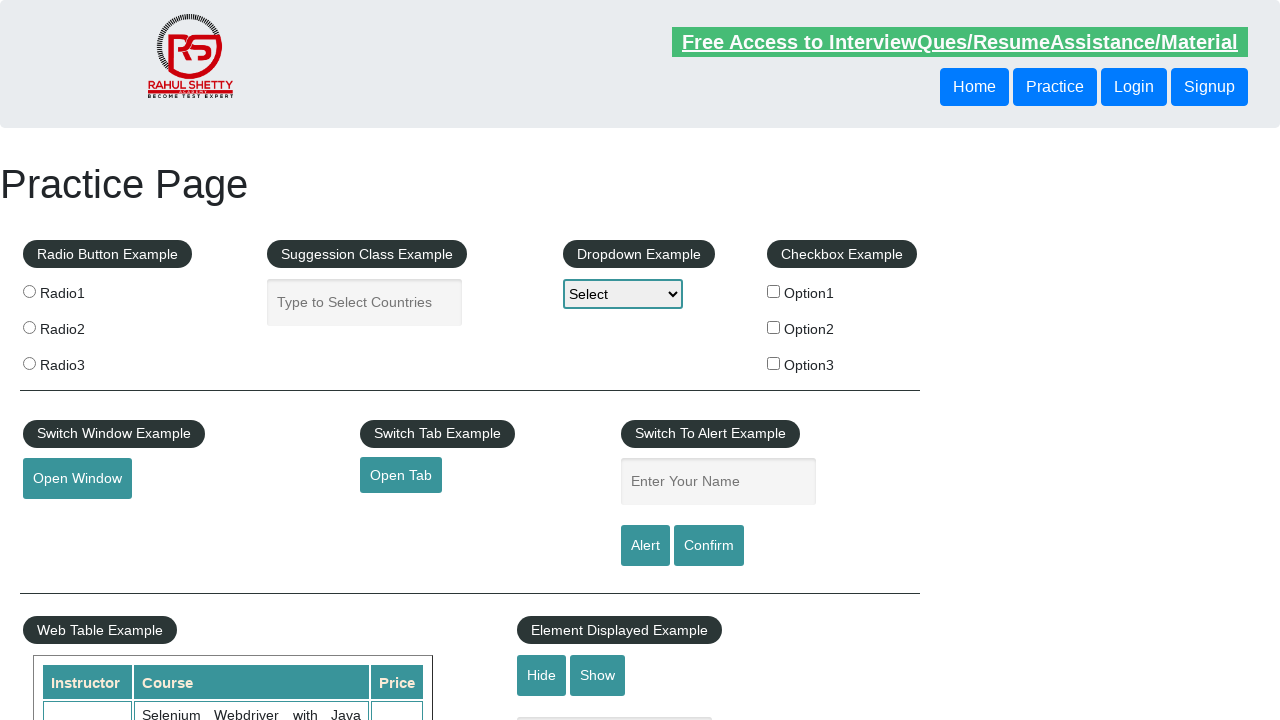

Navigated to practice automation page
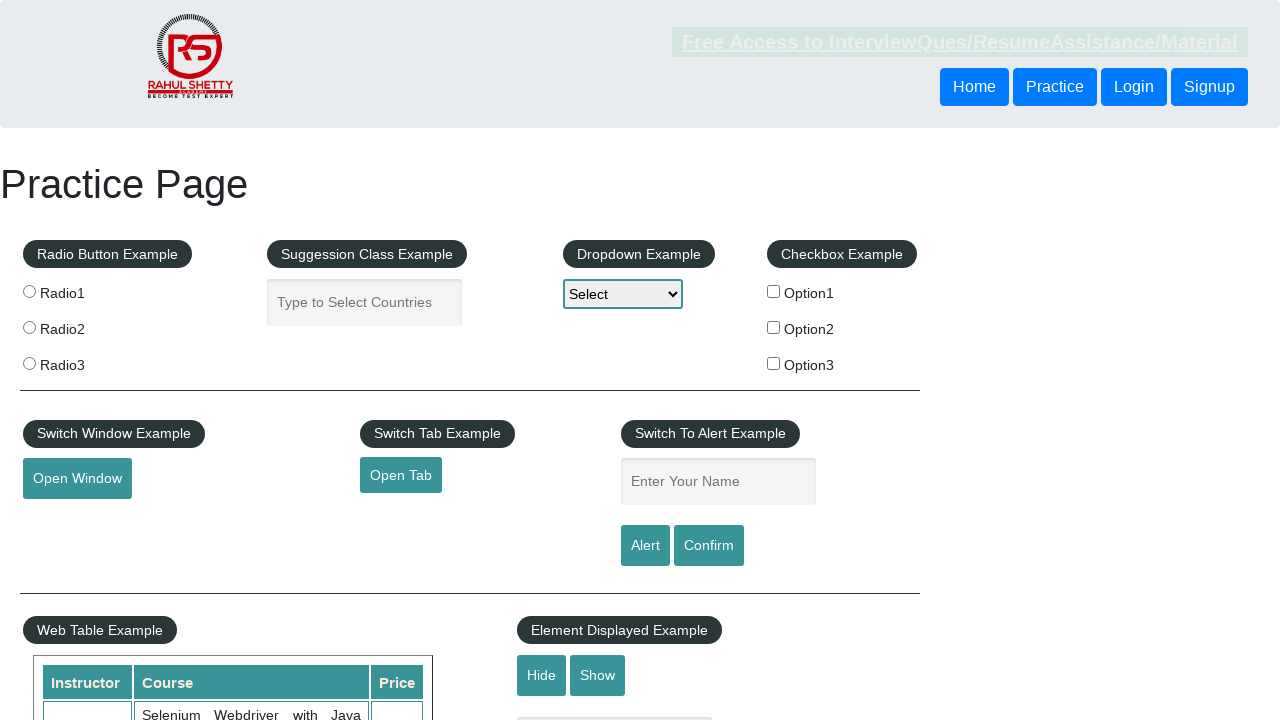

Static web table loaded and is visible
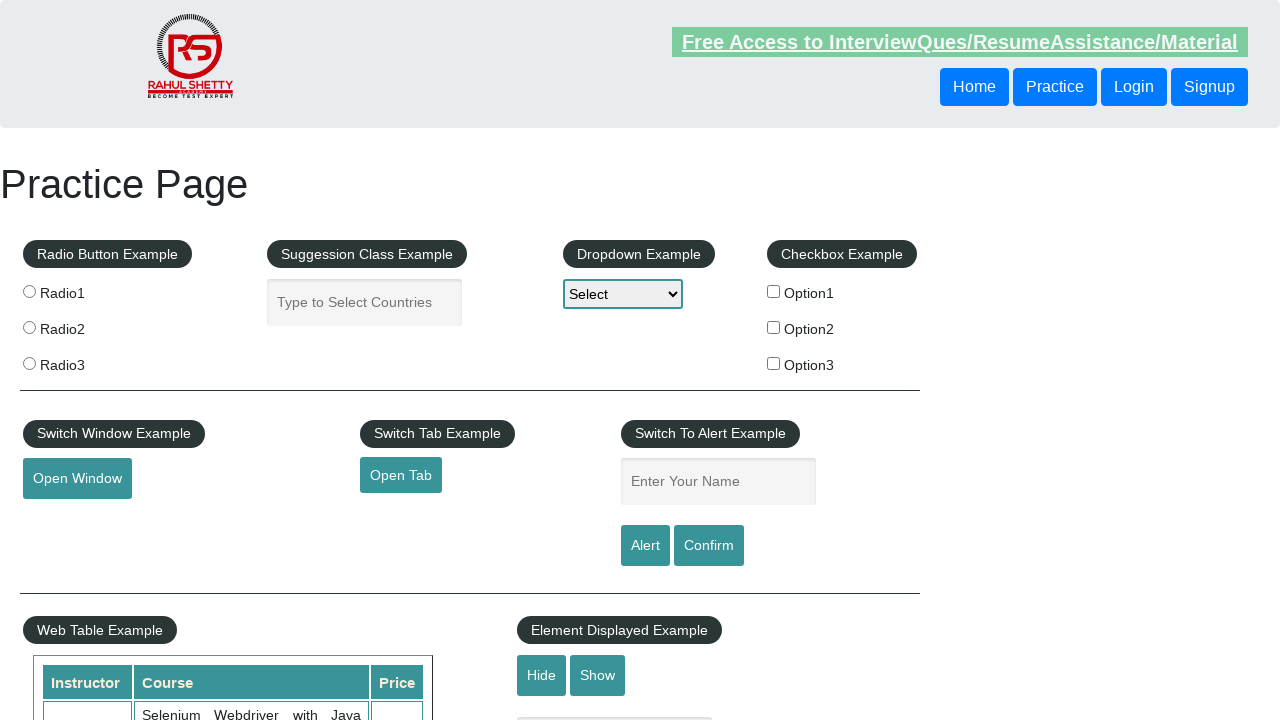

Located all data rows in the table
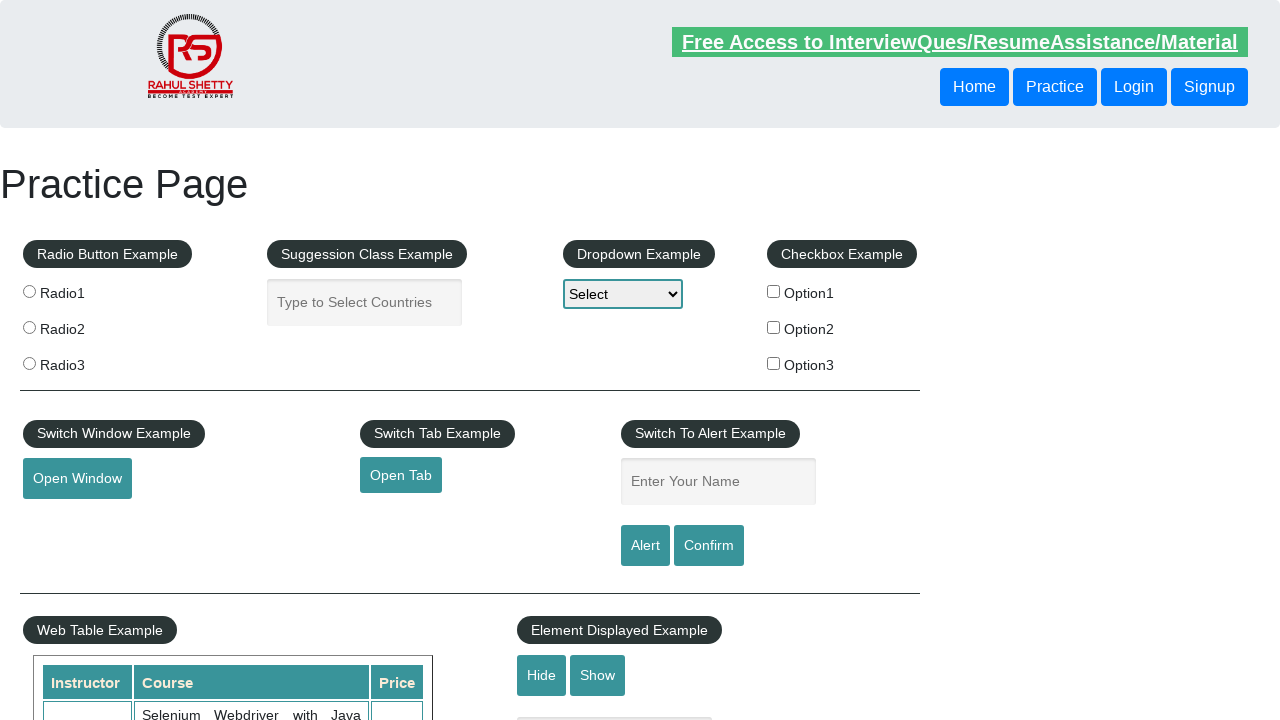

Counted 10 data rows in the table
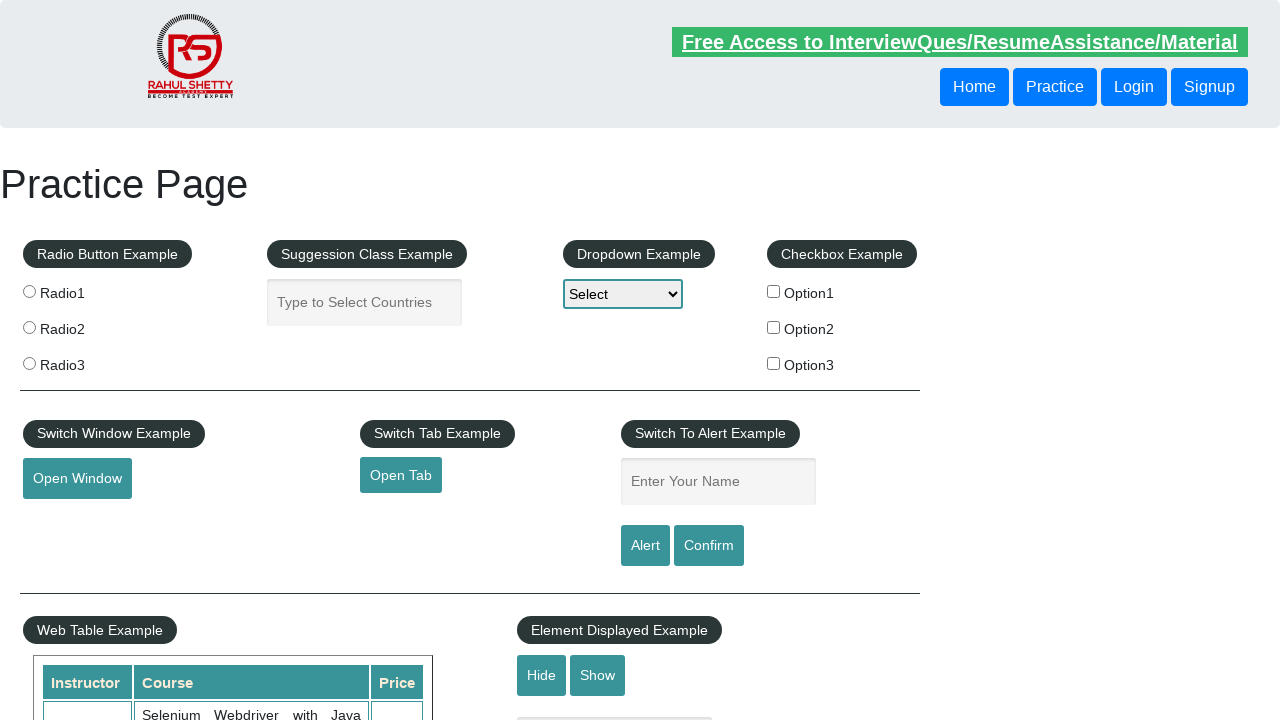

Located all column headers
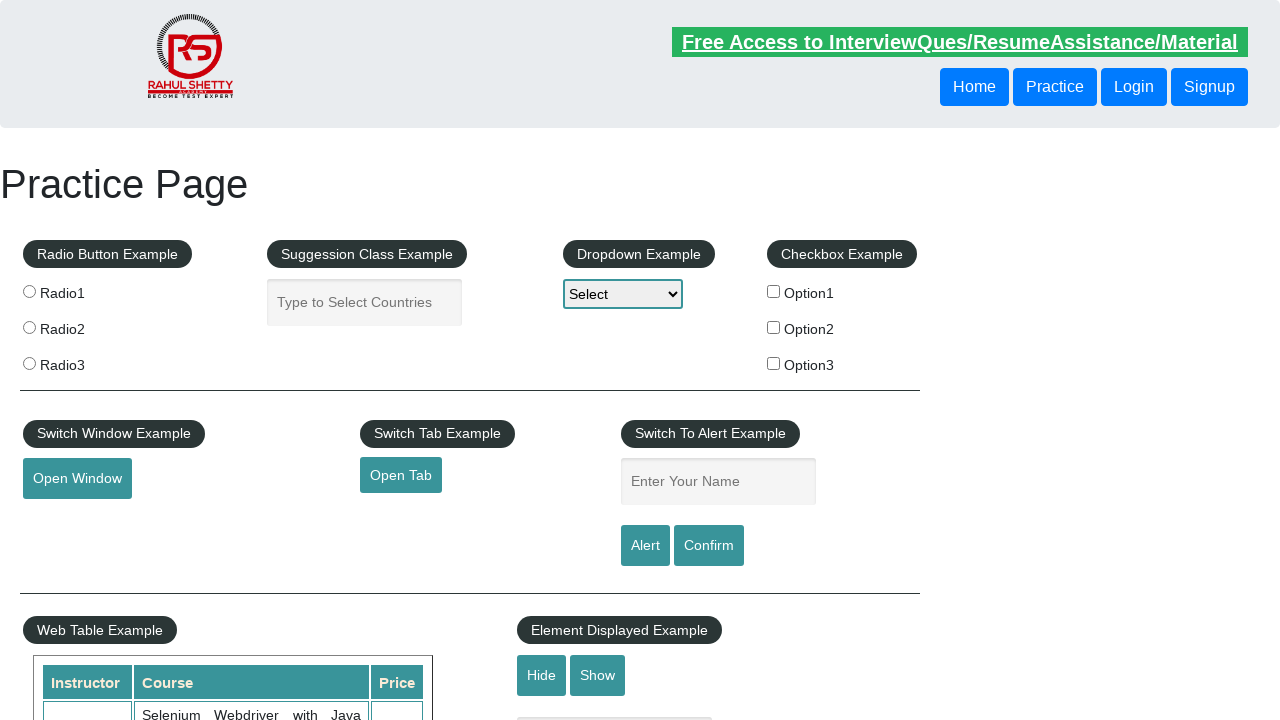

Counted 3 columns in the table
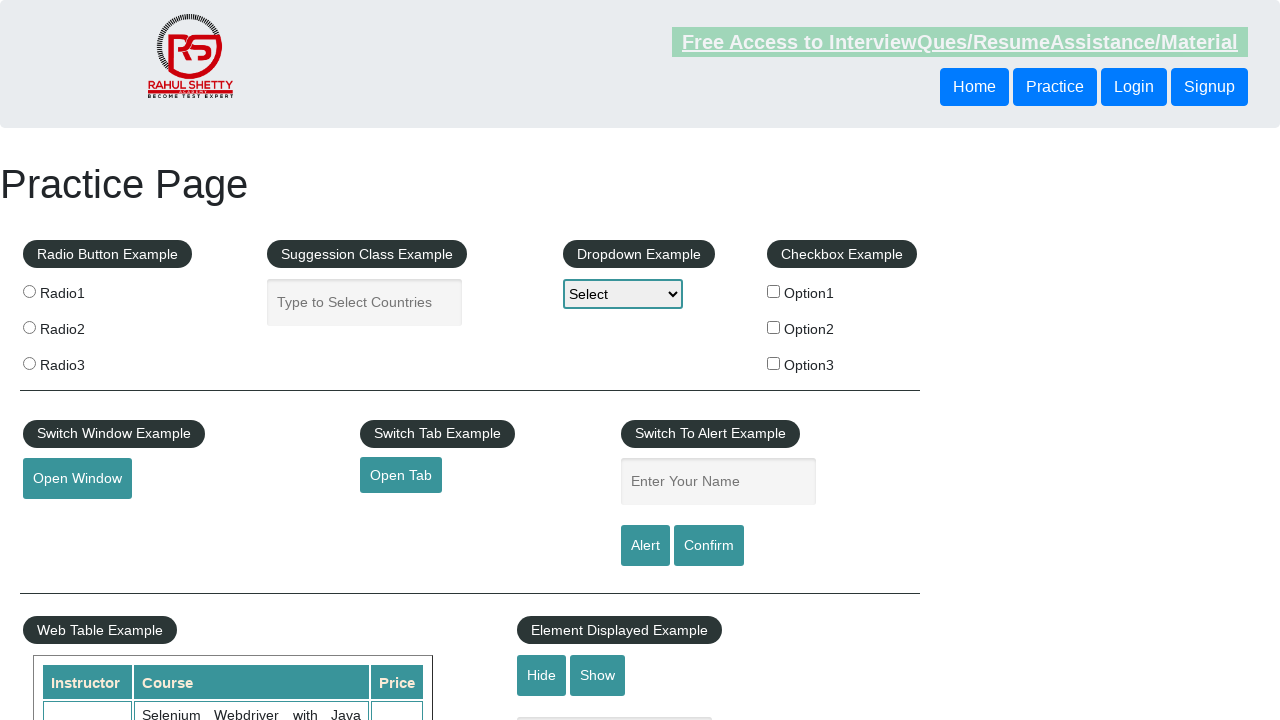

Retrieved cell data from row 8, column 1: 'Rahul Shetty'
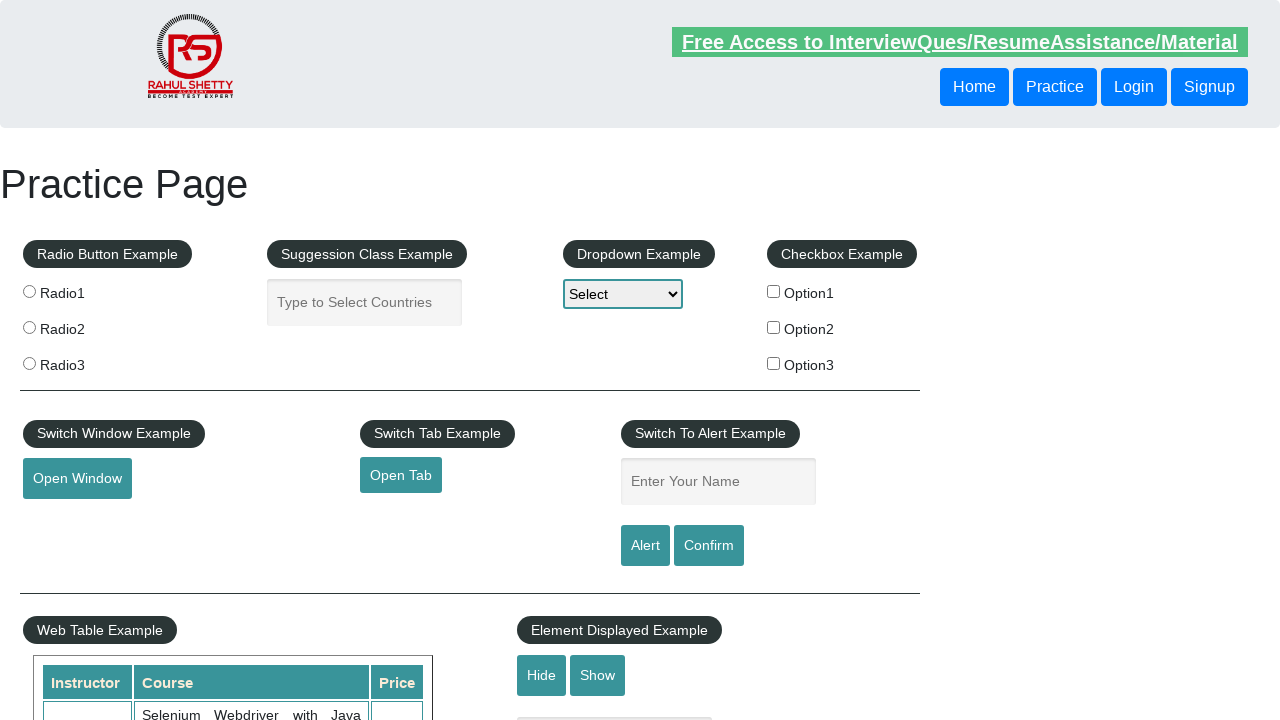

Retrieved cell data from row 2, column 1: 'Rahul Shetty'
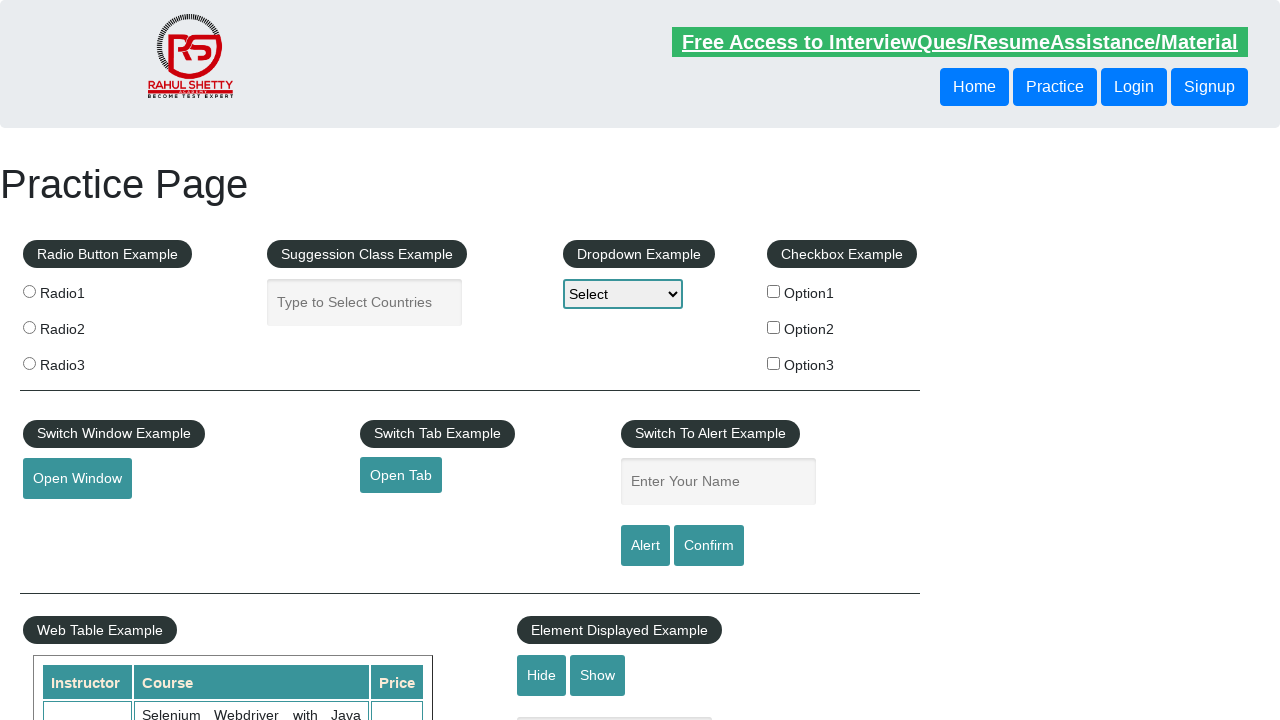

Retrieved cell data from row 2, column 2: 'Selenium Webdriver with Java Basics + Advanced + Interview Guide'
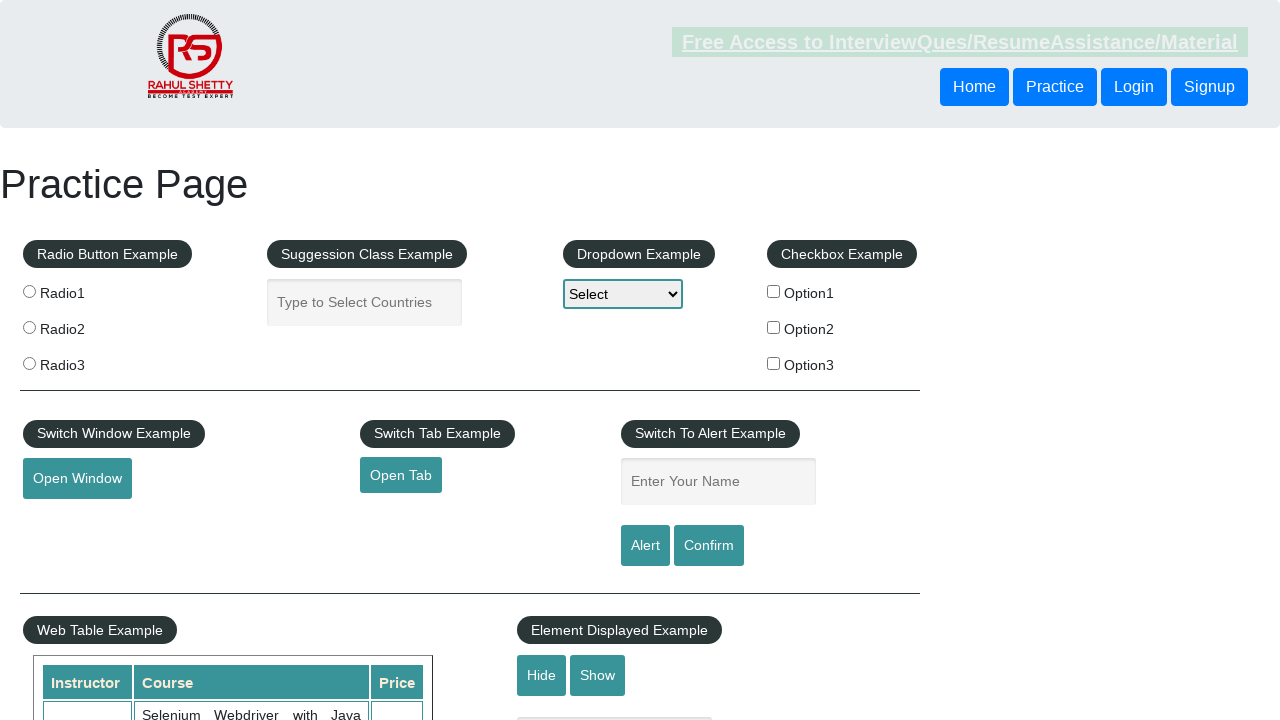

Retrieved cell data from row 3, column 1: 'Rahul Shetty'
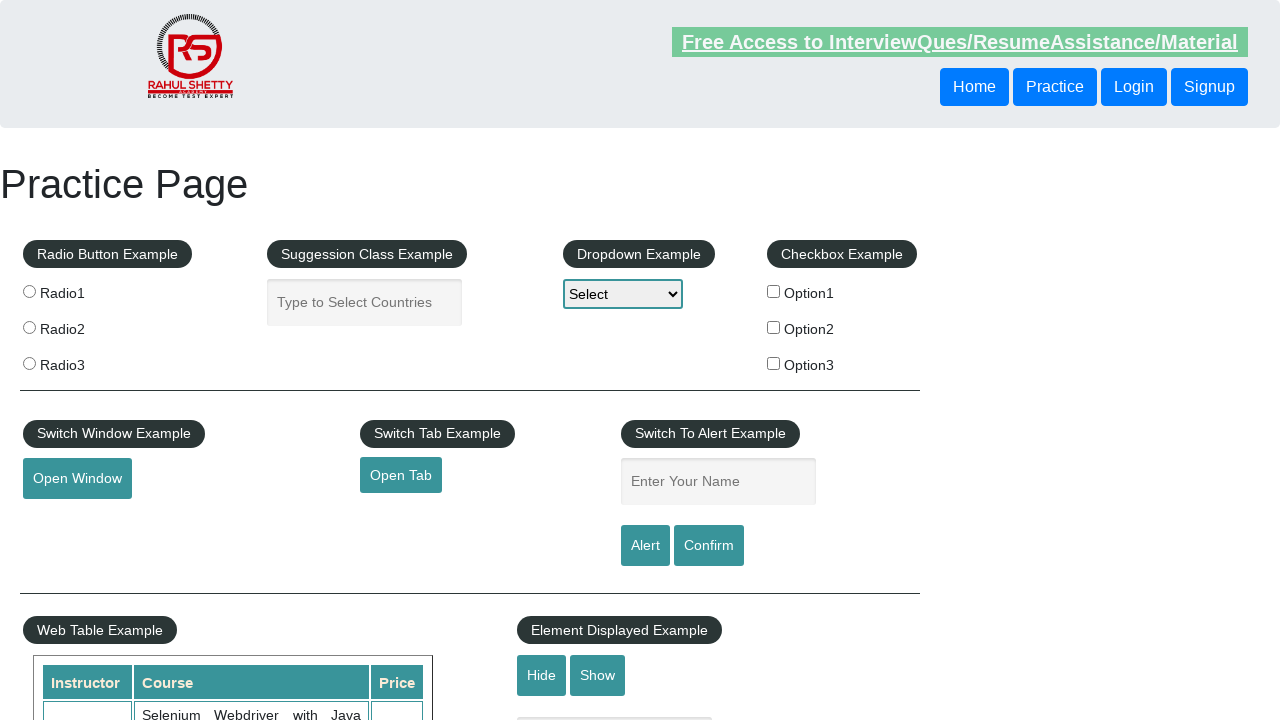

Retrieved cell data from row 3, column 2: 'Learn SQL in Practical + Database Testing from Scratch'
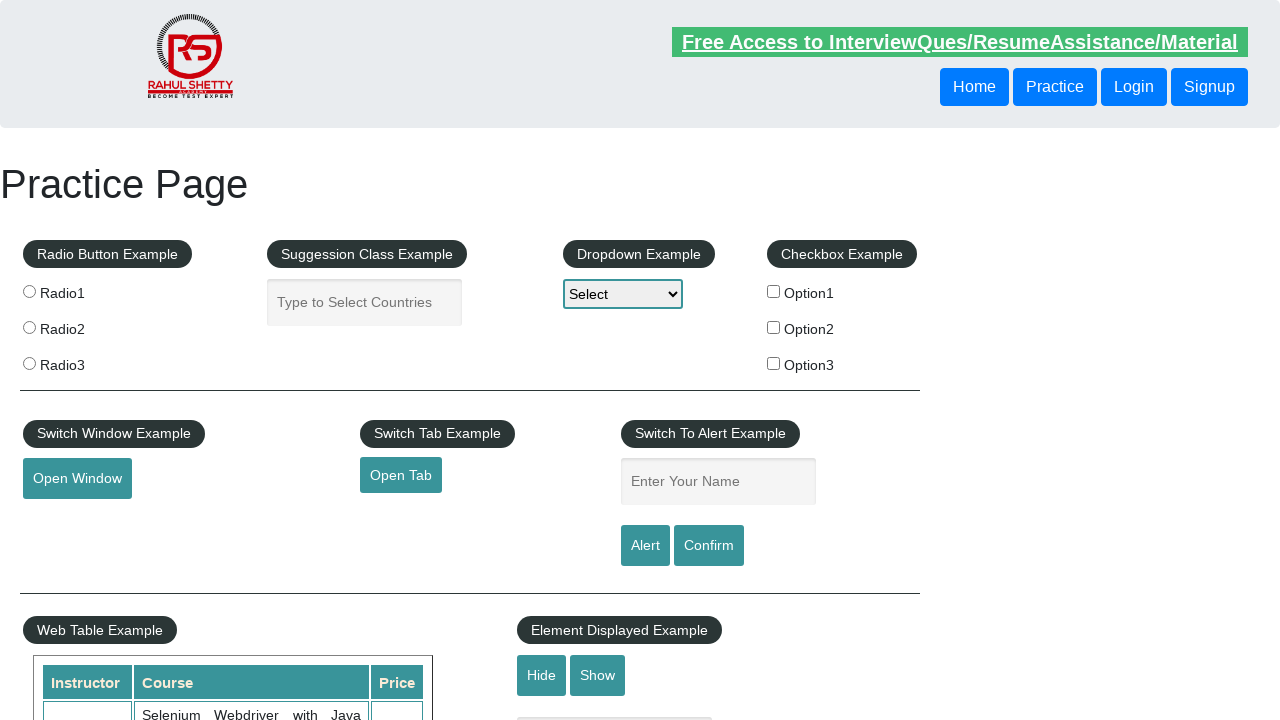

Retrieved cell data from row 4, column 1: 'Rahul Shetty'
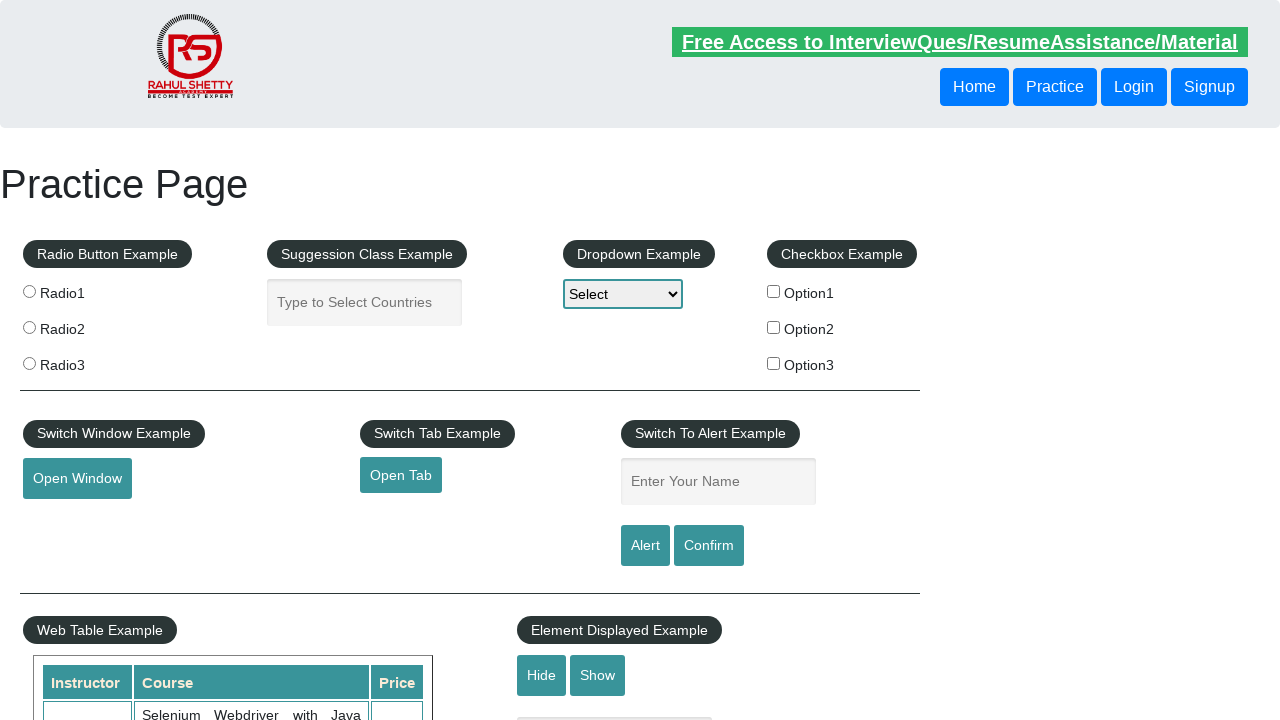

Retrieved cell data from row 4, column 2: 'Appium (Selenium) - Mobile Automation Testing from Scratch'
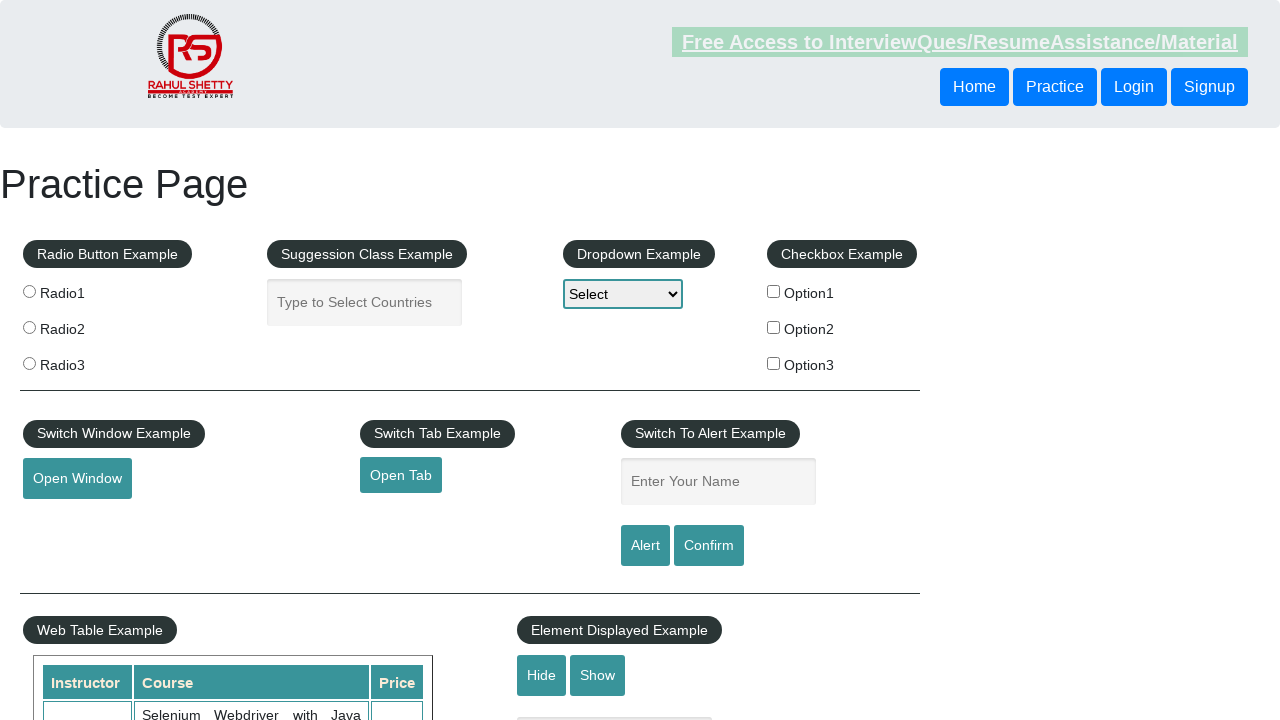

Retrieved cell data from row 5, column 1: 'Rahul Shetty'
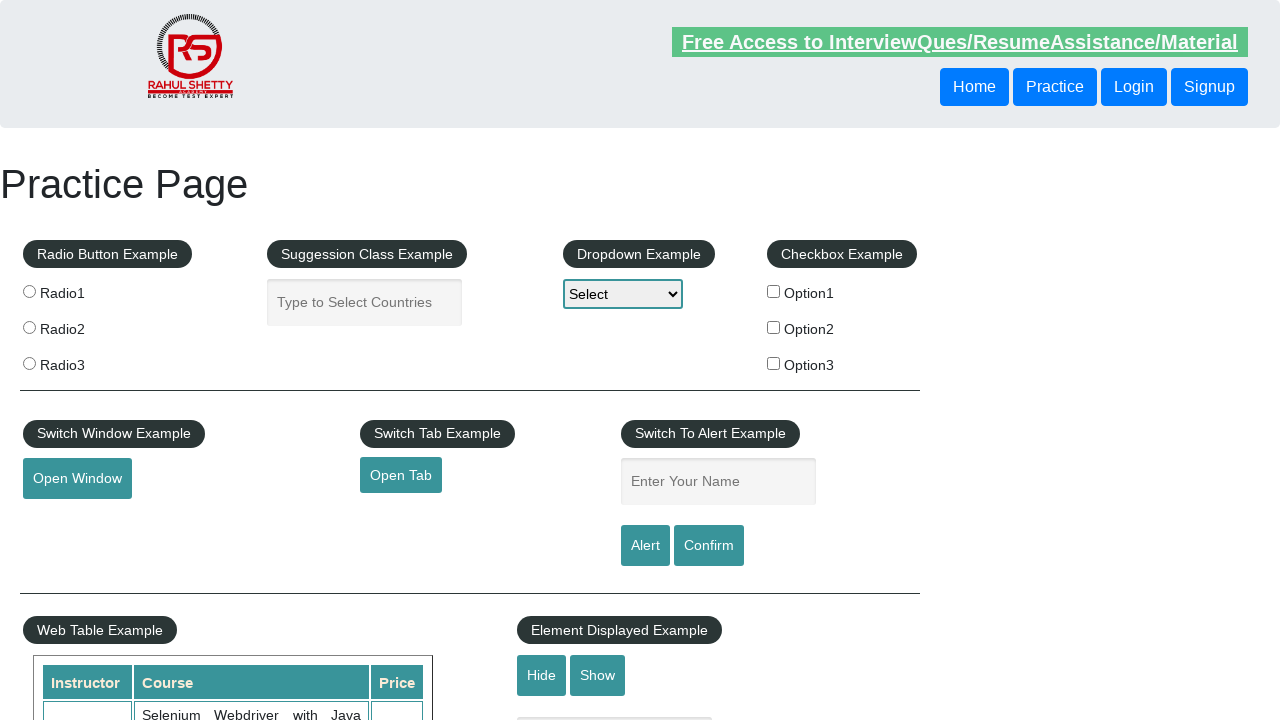

Retrieved cell data from row 5, column 2: 'WebSecurity Testing for Beginners-QA knowledge to next level'
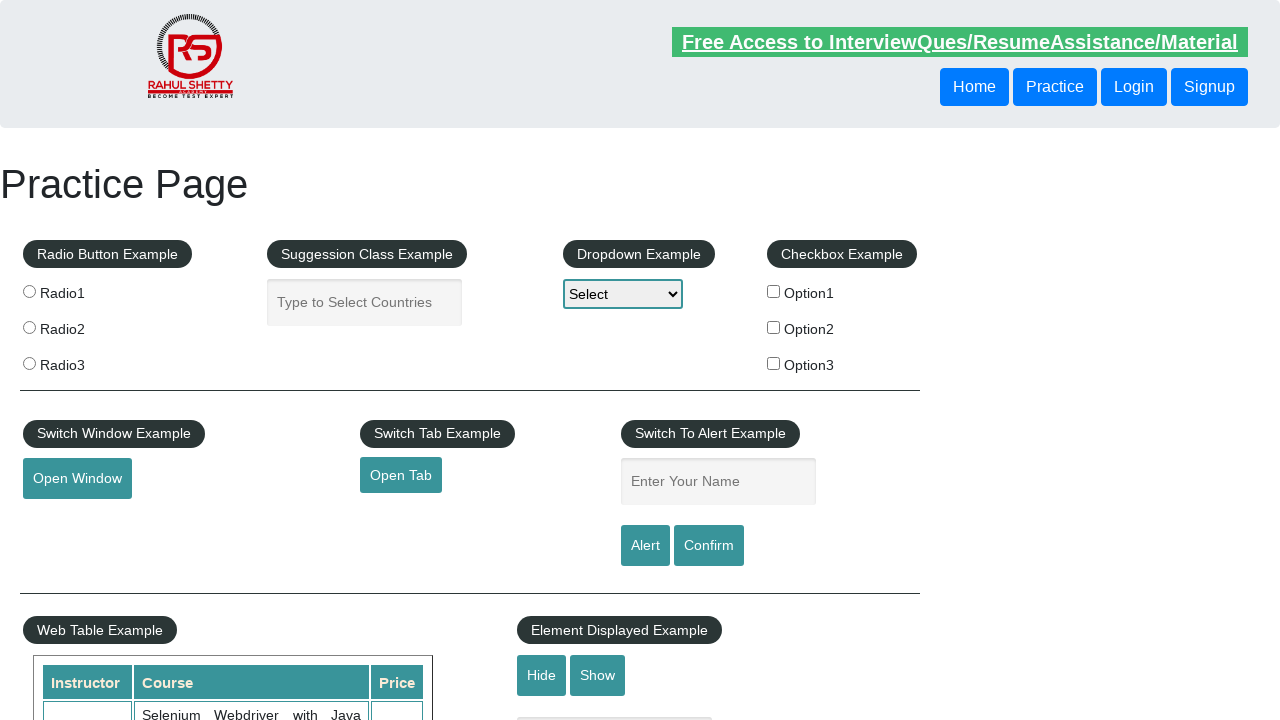

Retrieved cell data from row 6, column 1: 'Rahul Shetty'
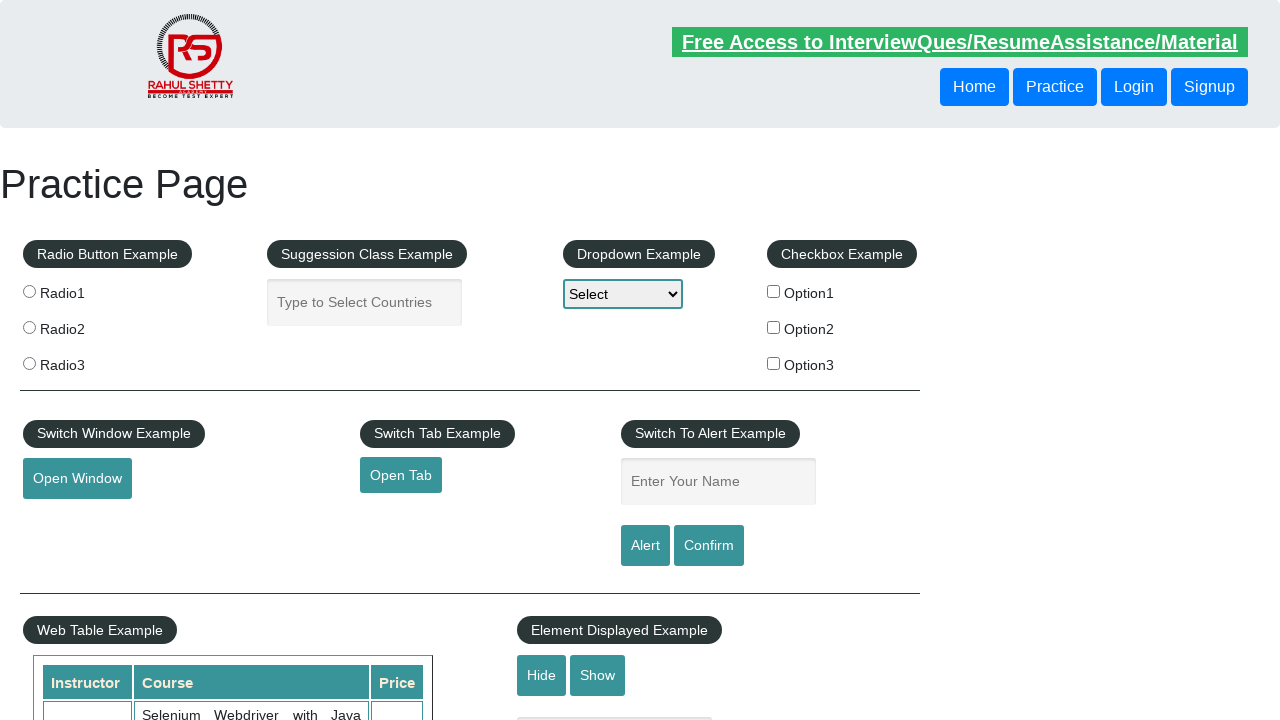

Retrieved cell data from row 6, column 2: 'Learn JMETER from Scratch - (Performance + Load) Testing Tool'
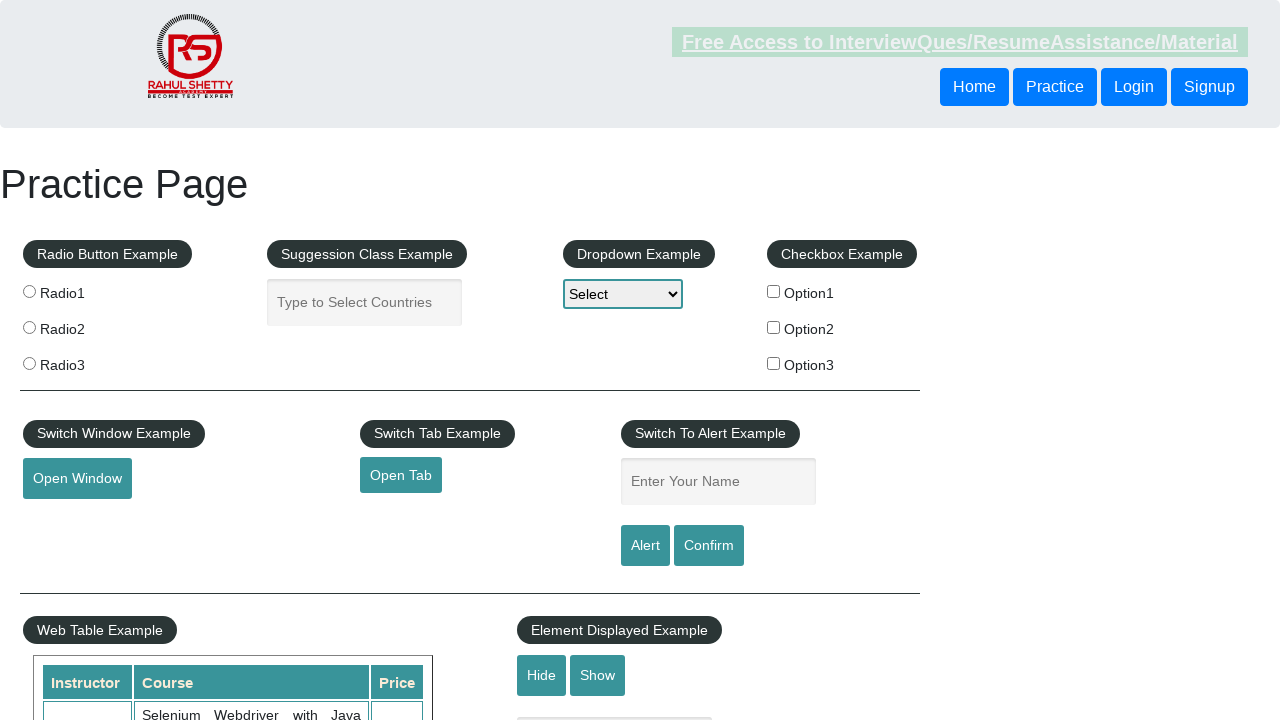

Retrieved cell data from row 7, column 1: 'Rahul Shetty'
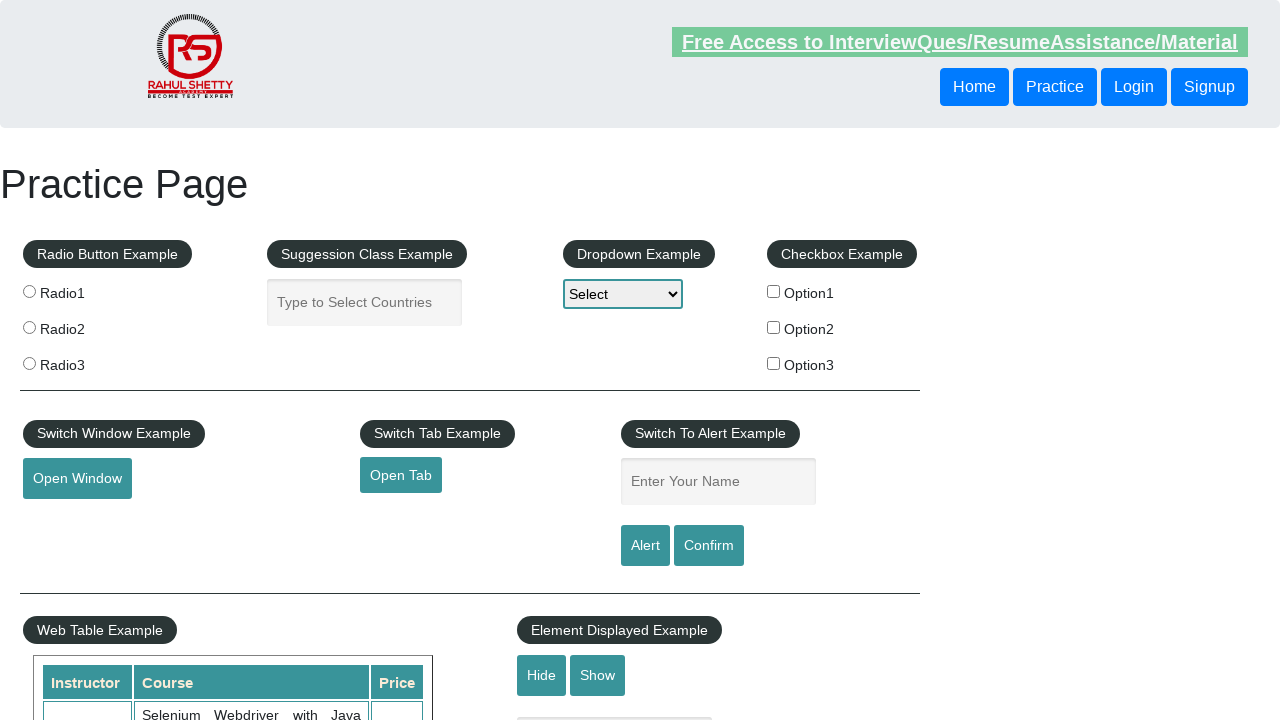

Retrieved cell data from row 7, column 2: 'WebServices / REST API Testing with SoapUI'
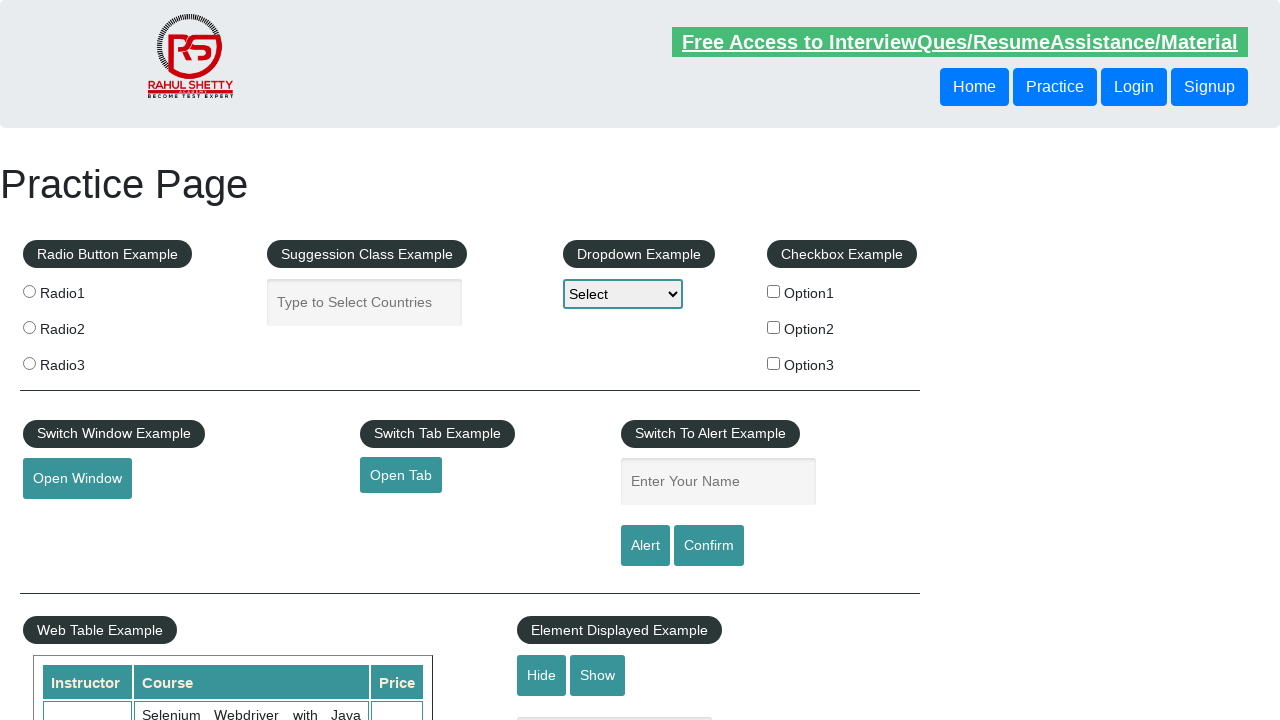

Retrieved cell data from row 8, column 1: 'Rahul Shetty'
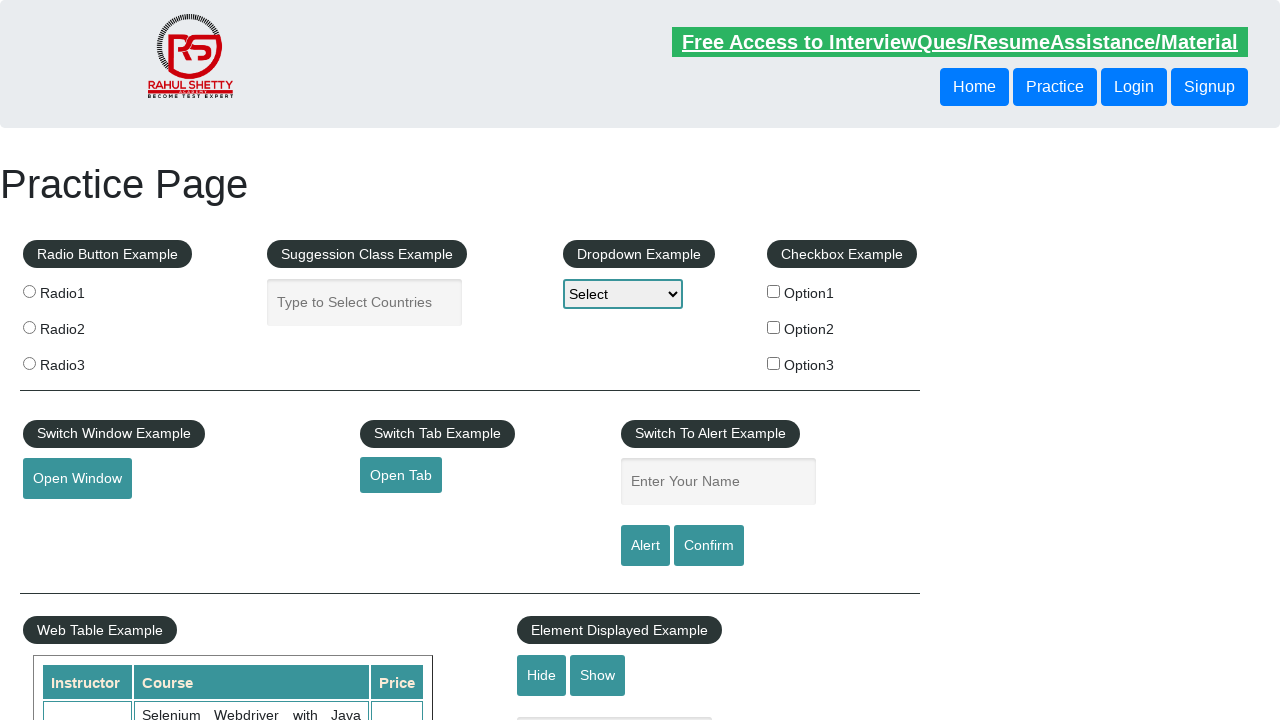

Retrieved cell data from row 8, column 2: 'QA Expert Course :Software Testing + Bugzilla + SQL + Agile'
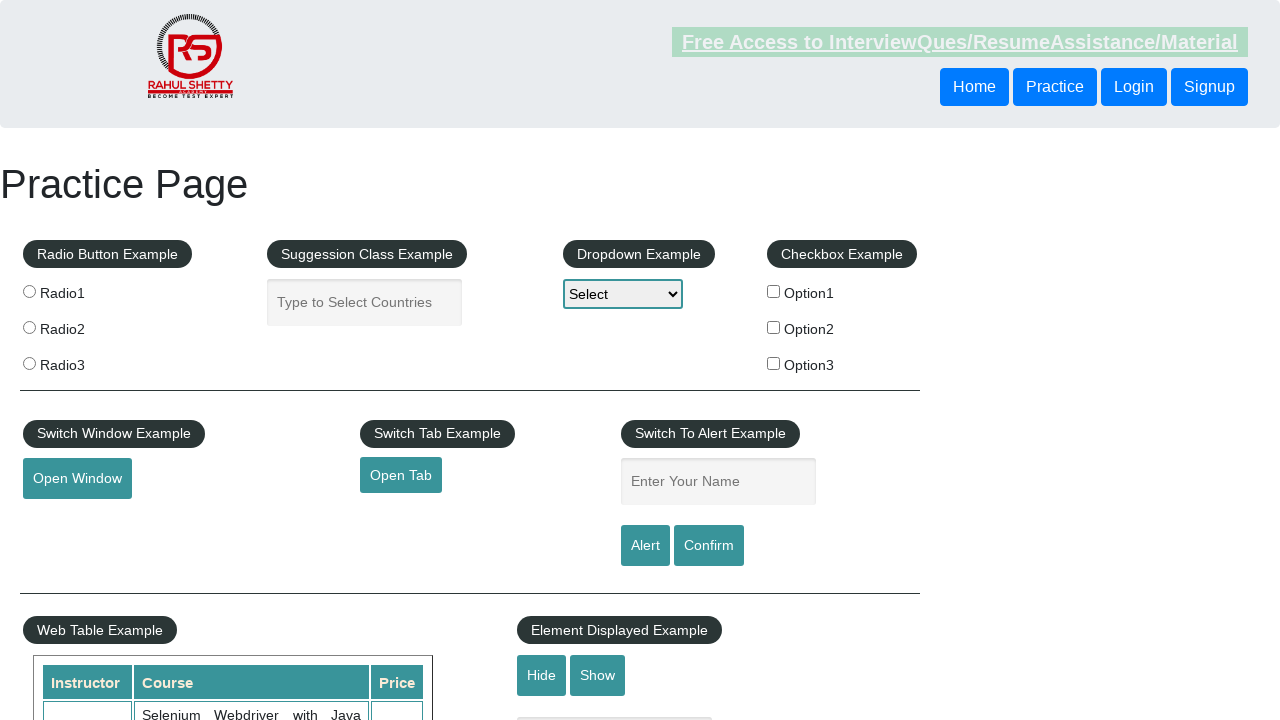

Retrieved cell data from row 9, column 1: 'Rahul Shetty'
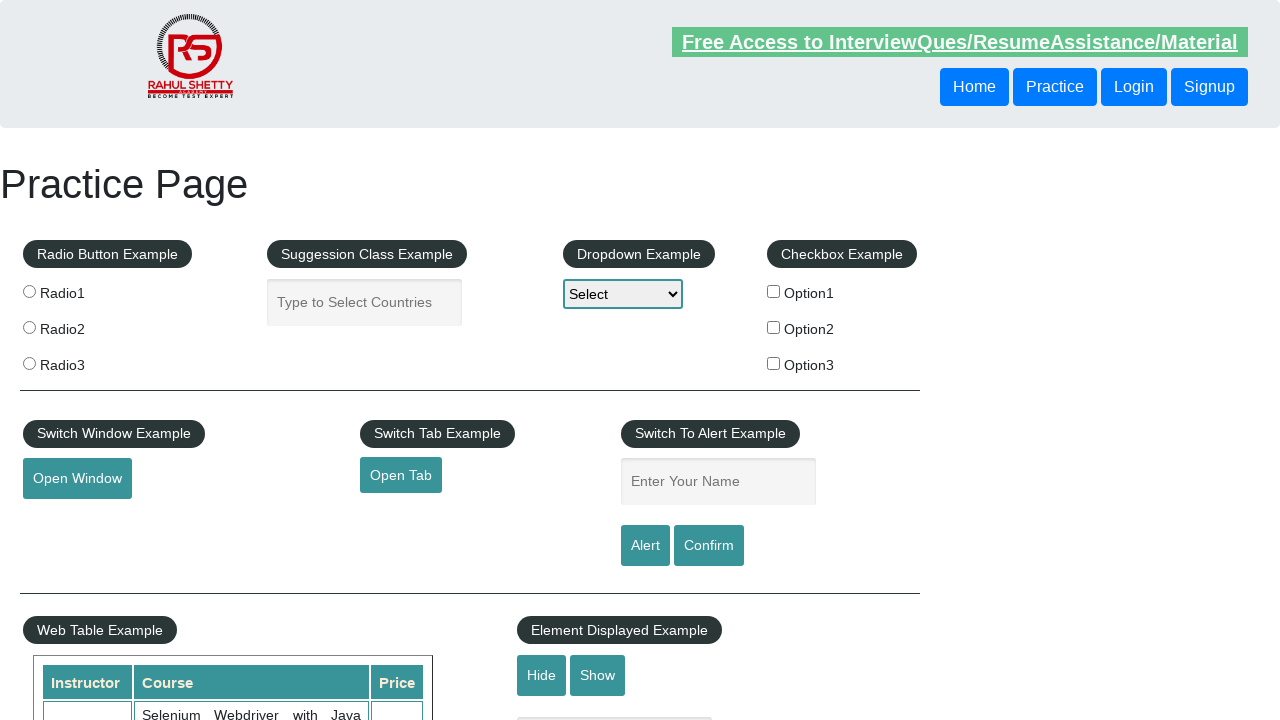

Retrieved cell data from row 9, column 2: 'Master Selenium Automation in simple Python Language'
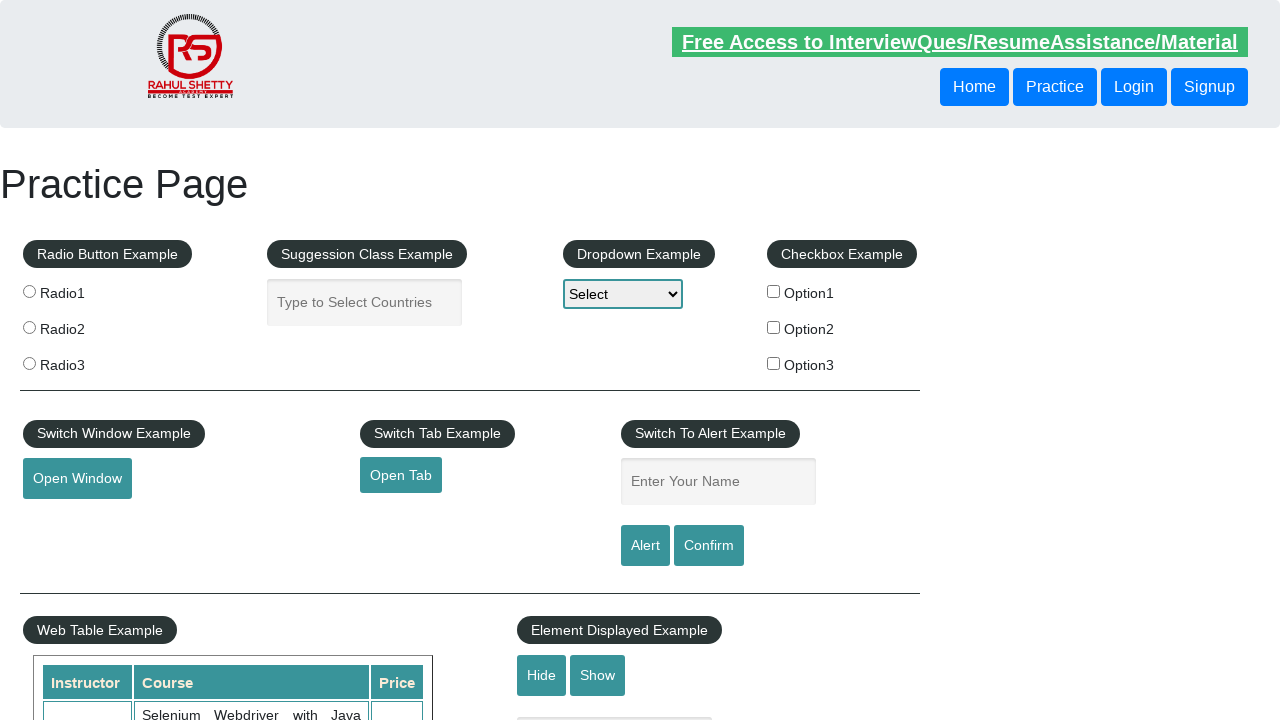

Retrieved cell data from row 10, column 1: 'Rahul Shetty'
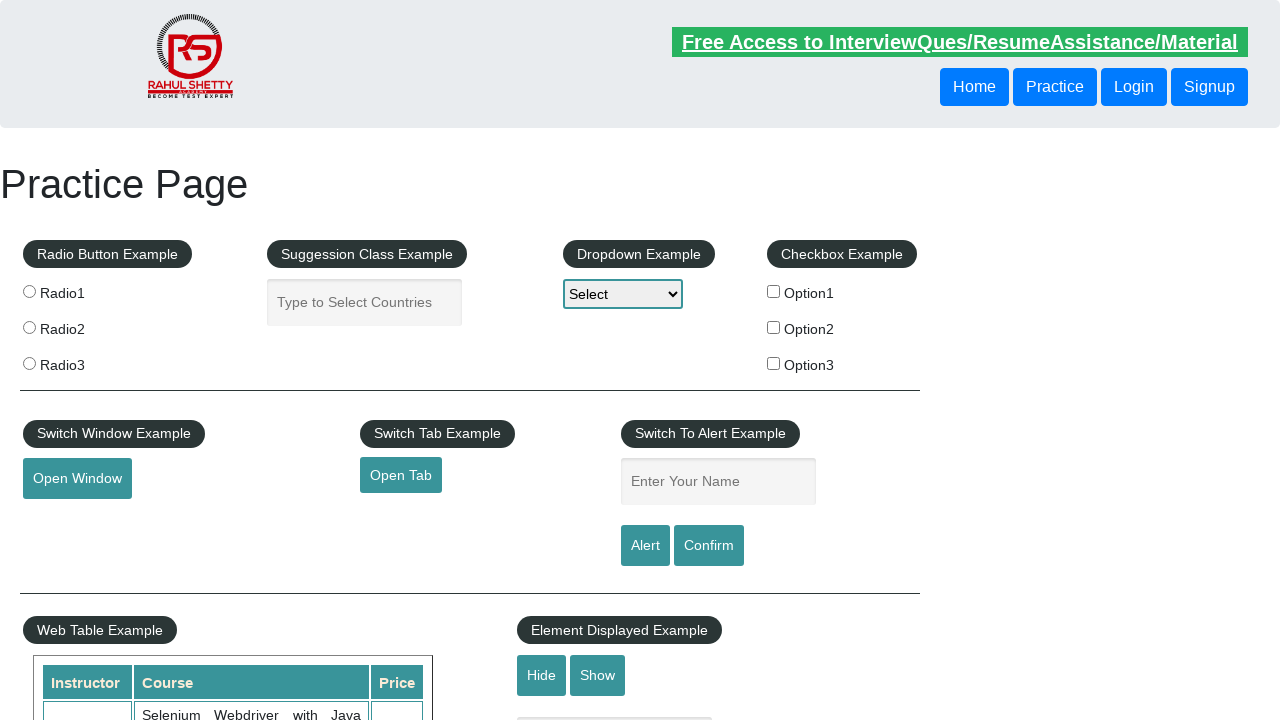

Retrieved cell data from row 10, column 2: 'Advanced Selenium Framework Pageobject, TestNG, Maven, Jenkins,C'
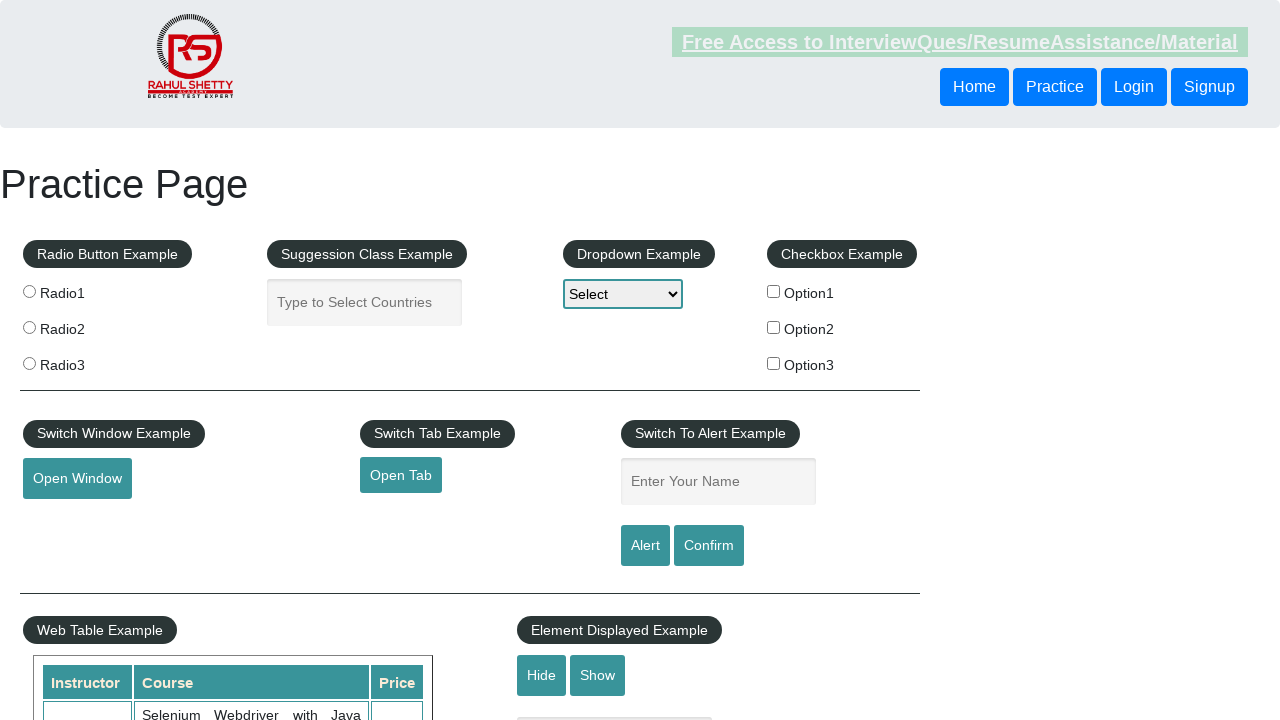

Retrieved cell data from row 11, column 1: 'Rahul Shetty'
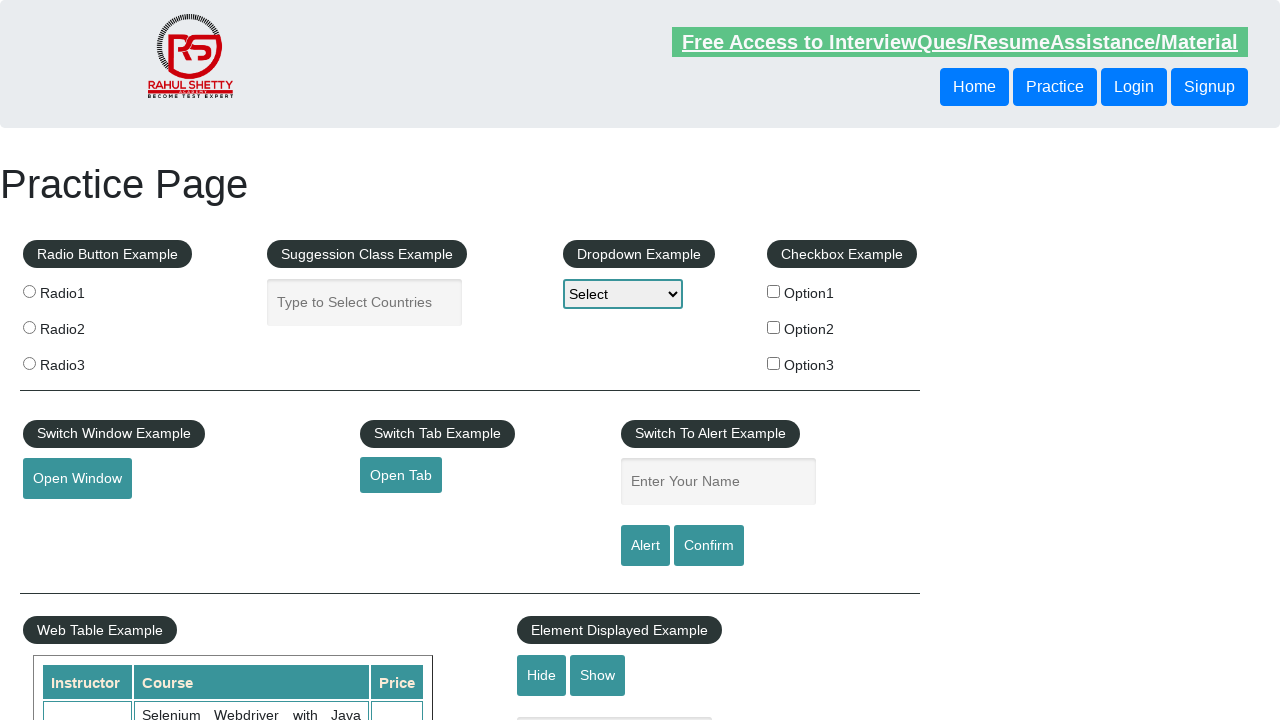

Retrieved cell data from row 11, column 2: 'Write effective QA Resume that will turn to interview call'
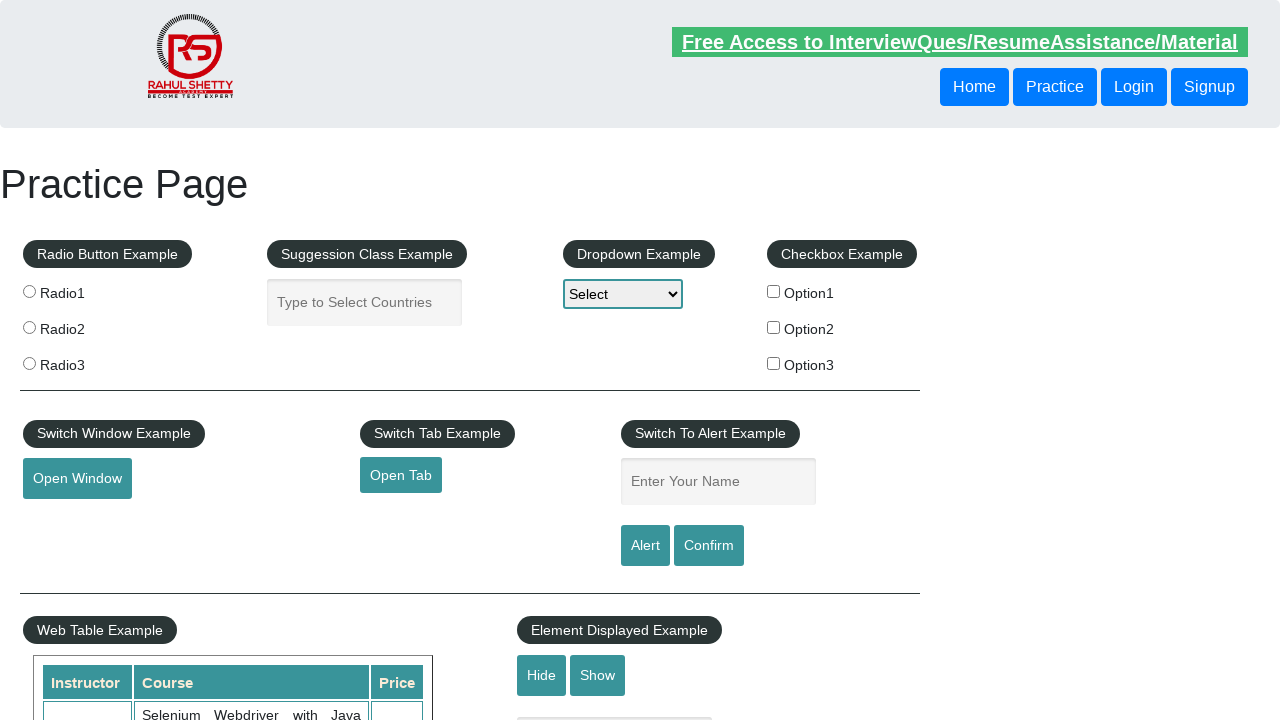

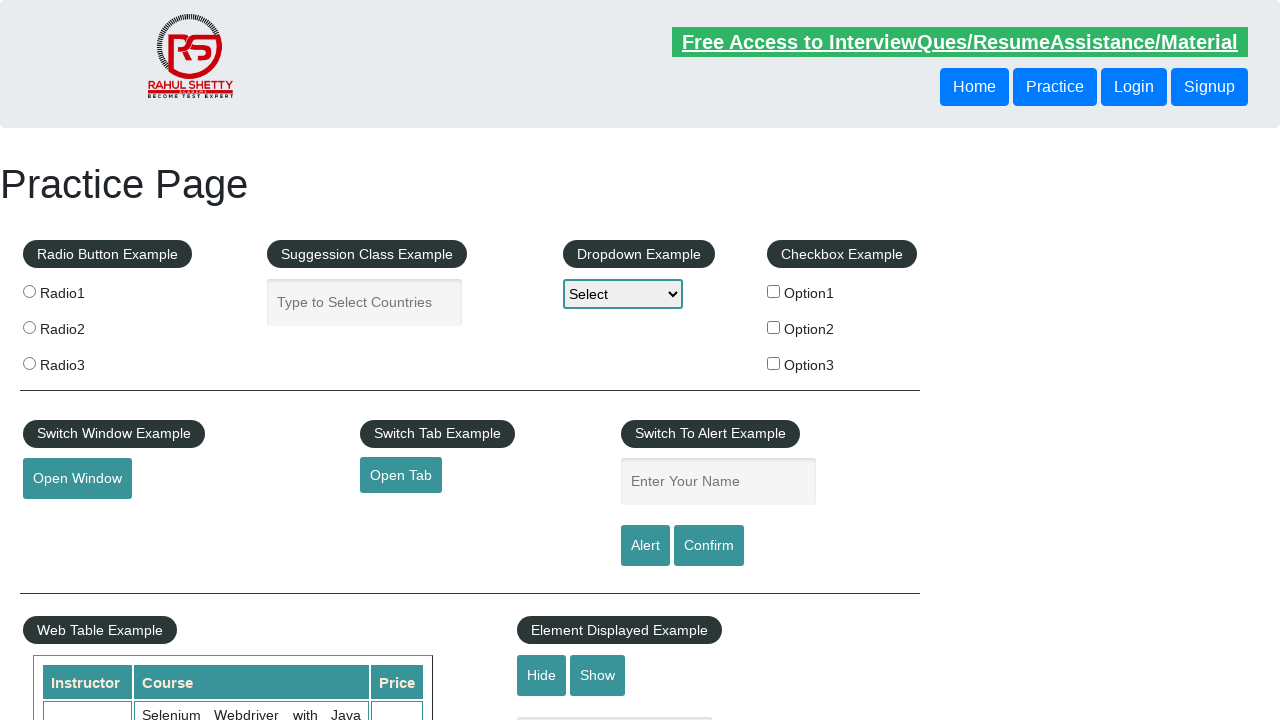